Tests drag and drop functionality by dragging column A to column B and verifying the columns swap their content

Starting URL: https://the-internet.herokuapp.com/drag_and_drop

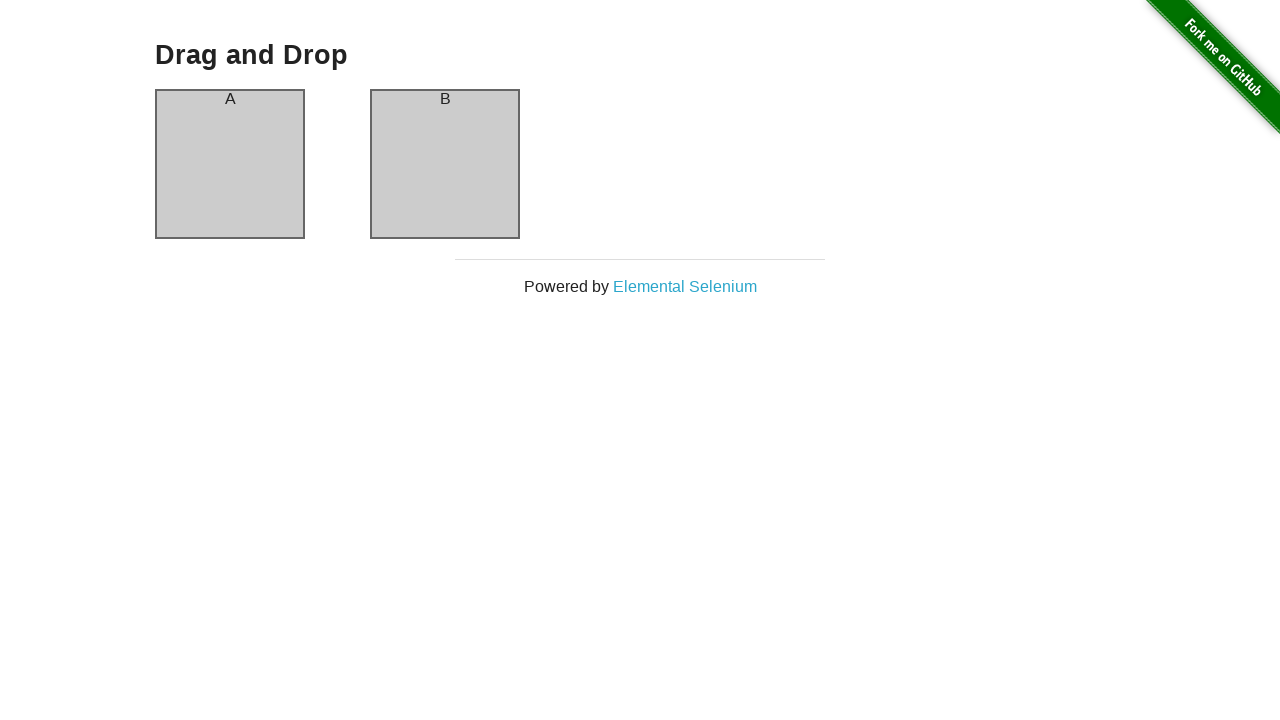

Dragged column A and dropped it onto column B at (445, 164)
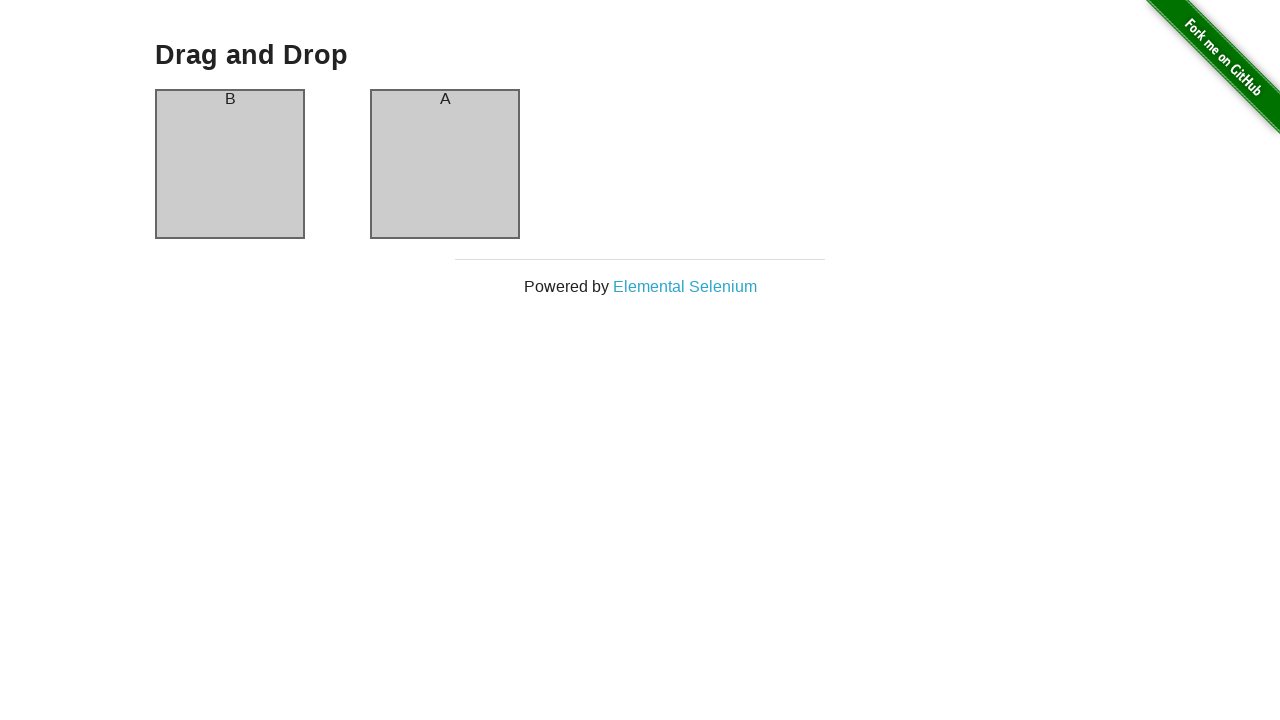

Column A is visible after drag and drop
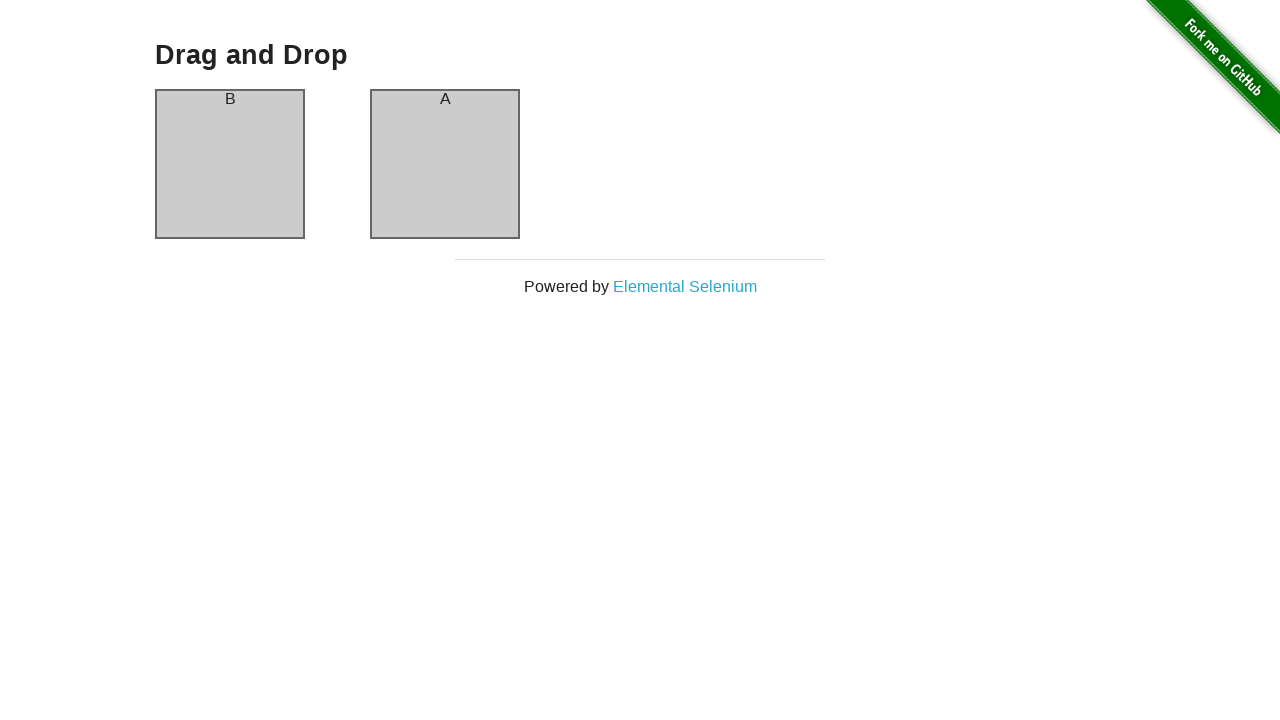

Verified that column A now contains 'B'
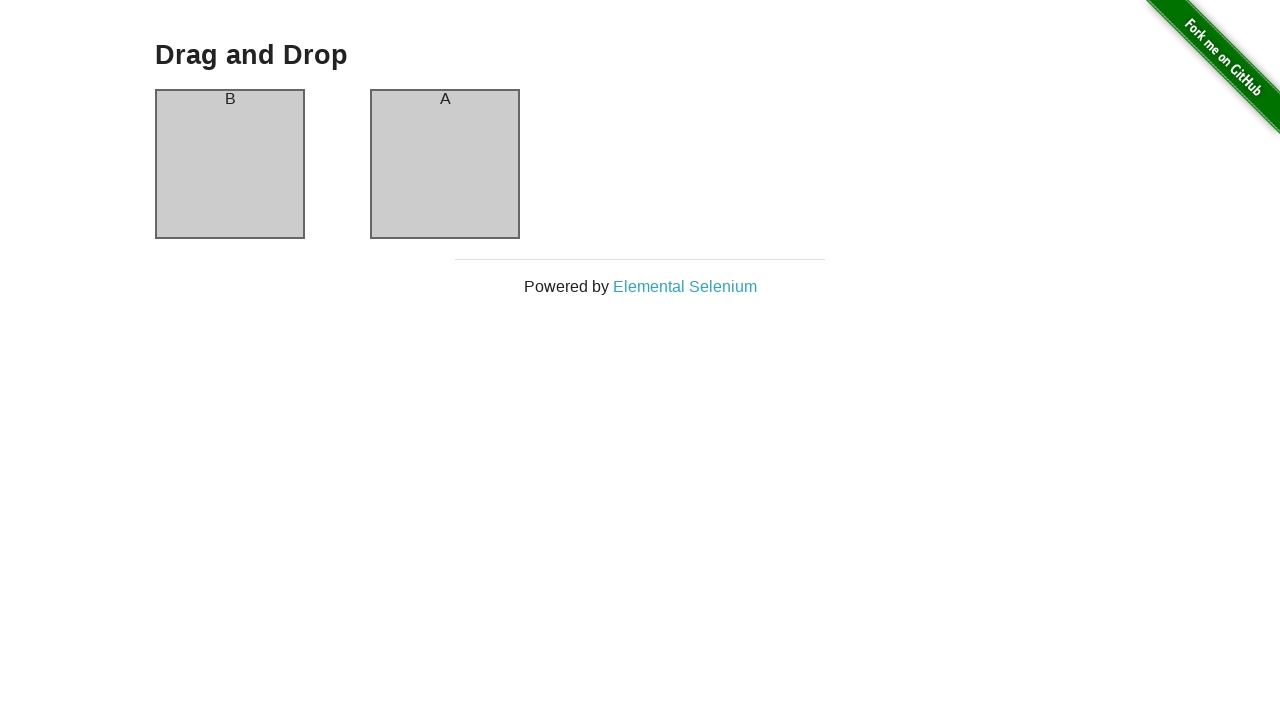

Verified that column B now contains 'A'
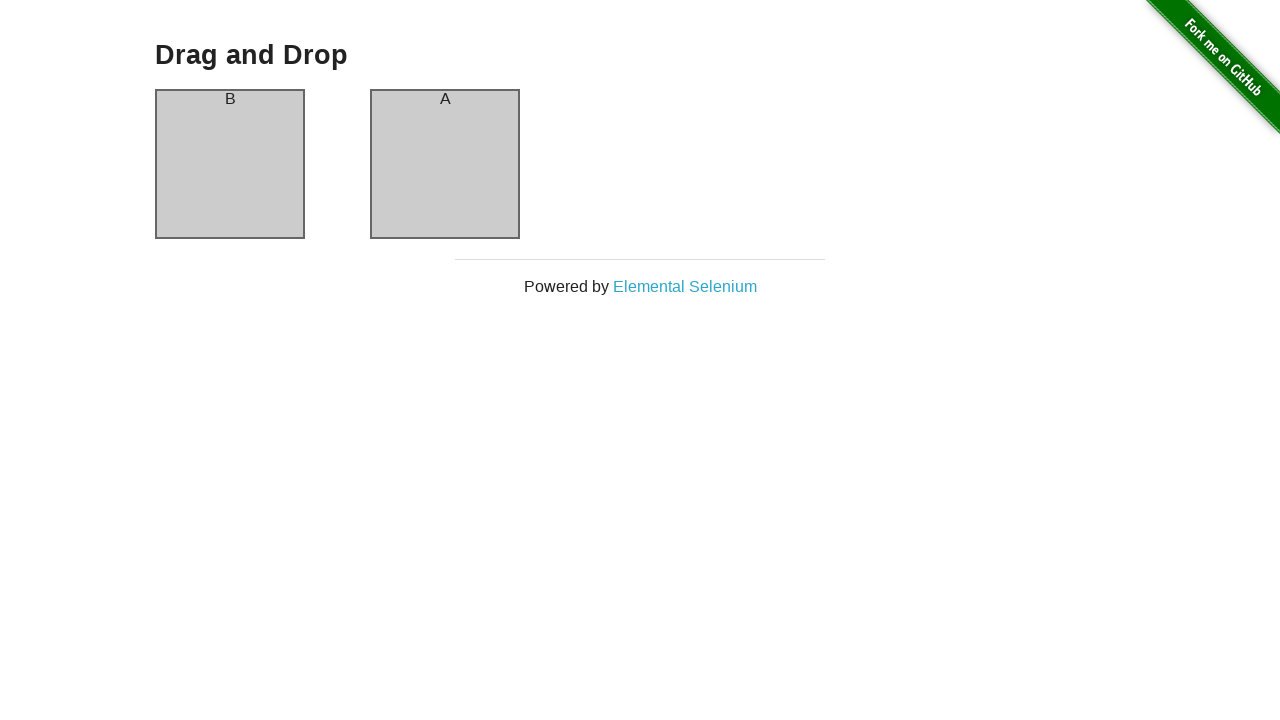

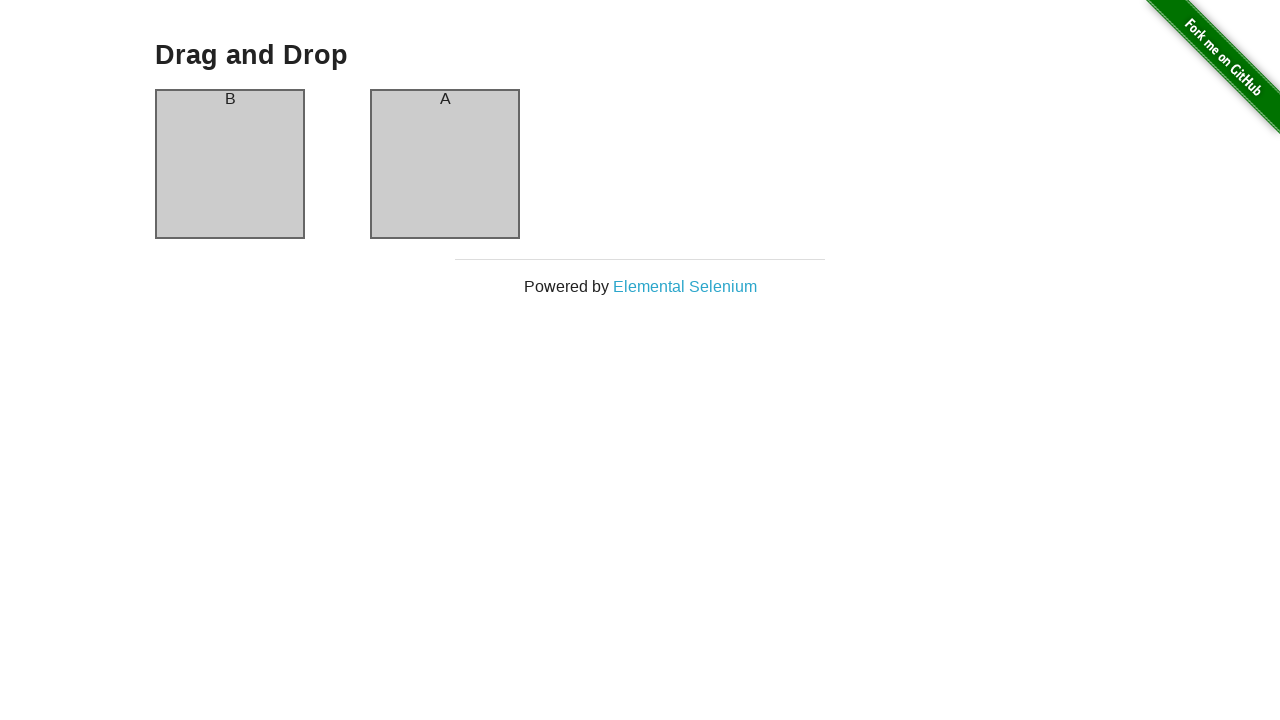